Tests dynamic loading functionality by clicking the Start button and waiting for the "Hello World!" text to appear after the loading completes

Starting URL: https://the-internet.herokuapp.com/dynamic_loading/2

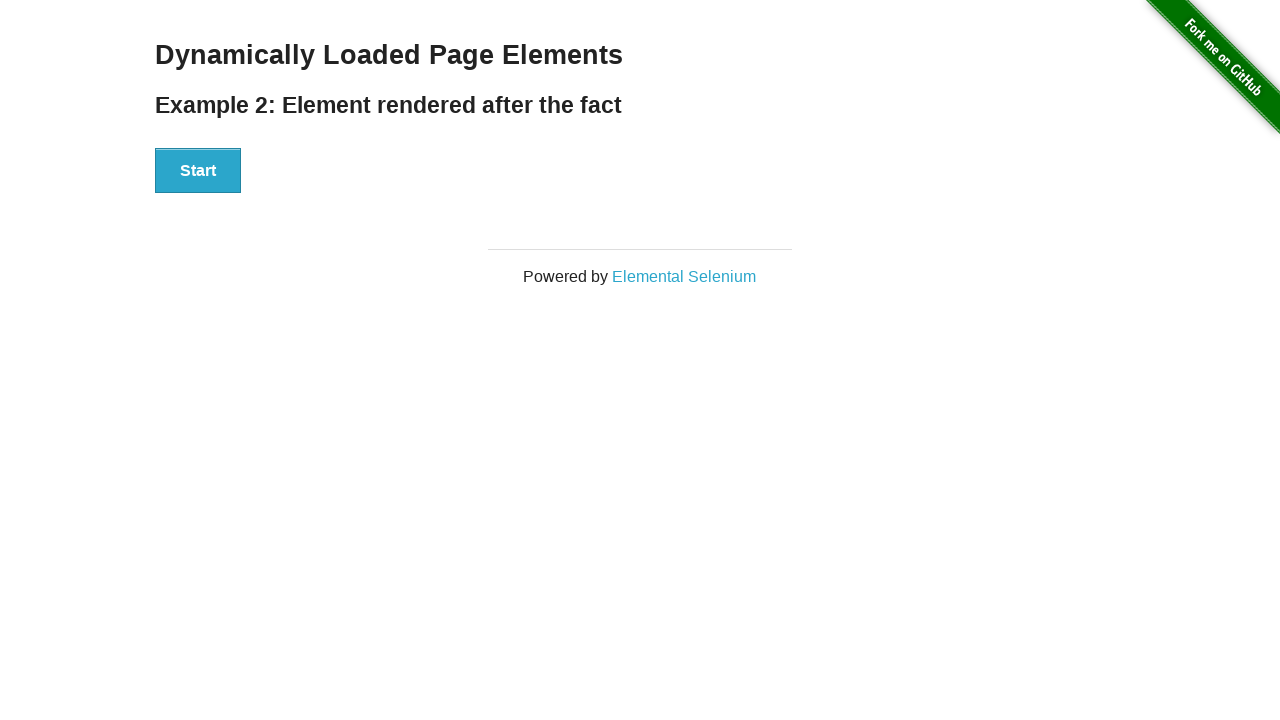

Clicked Start button to trigger dynamic loading at (198, 171) on div#start button
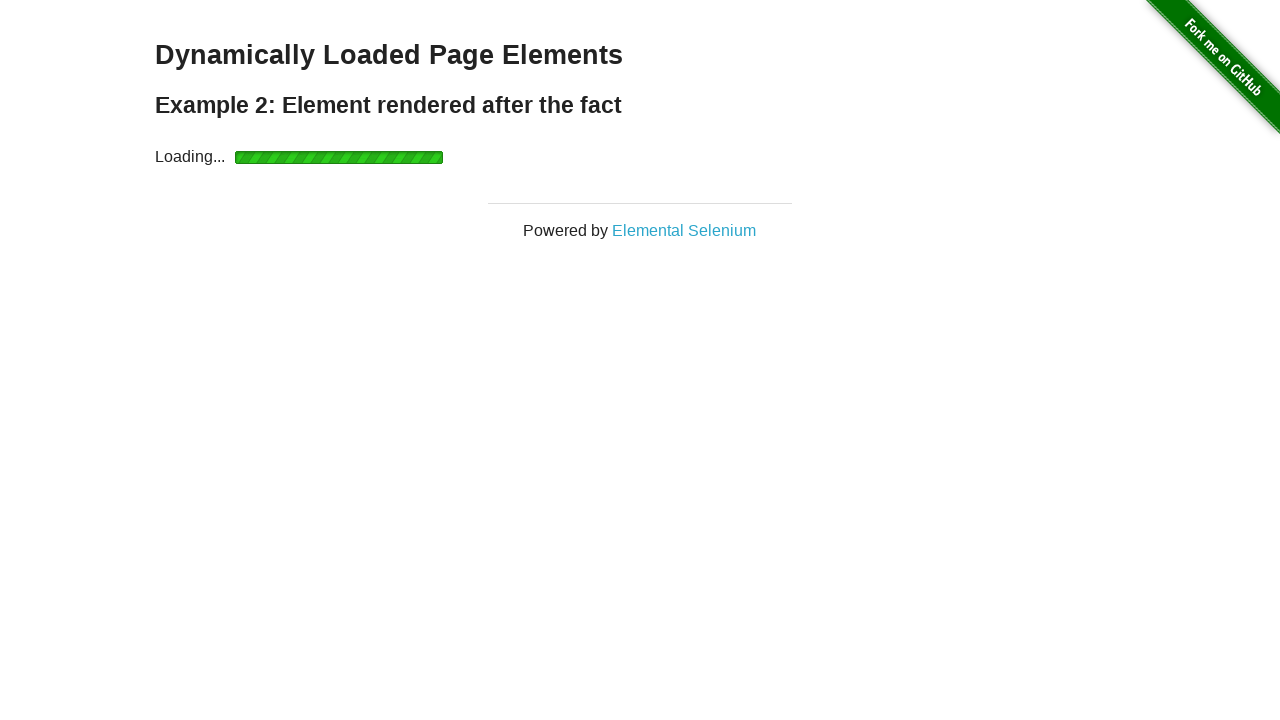

Waited for 'Hello World!' text to appear after loading completes
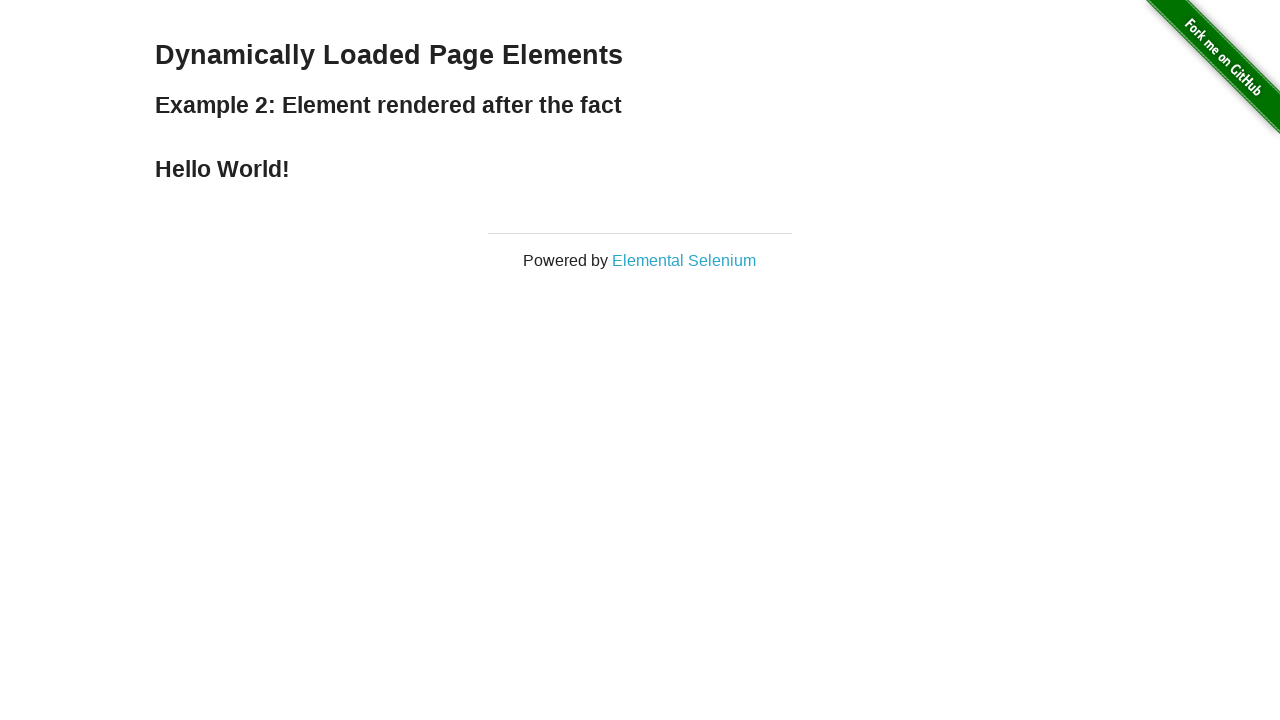

Retrieved and verified text content: 'Hello World!'
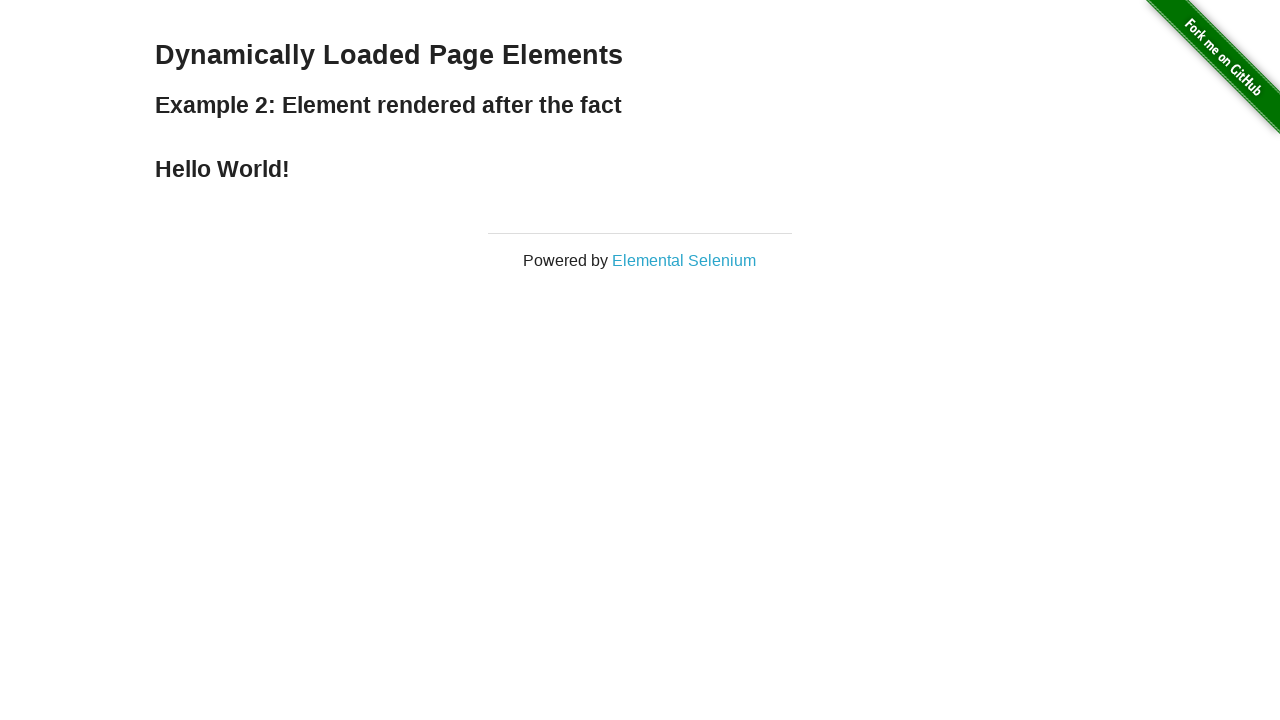

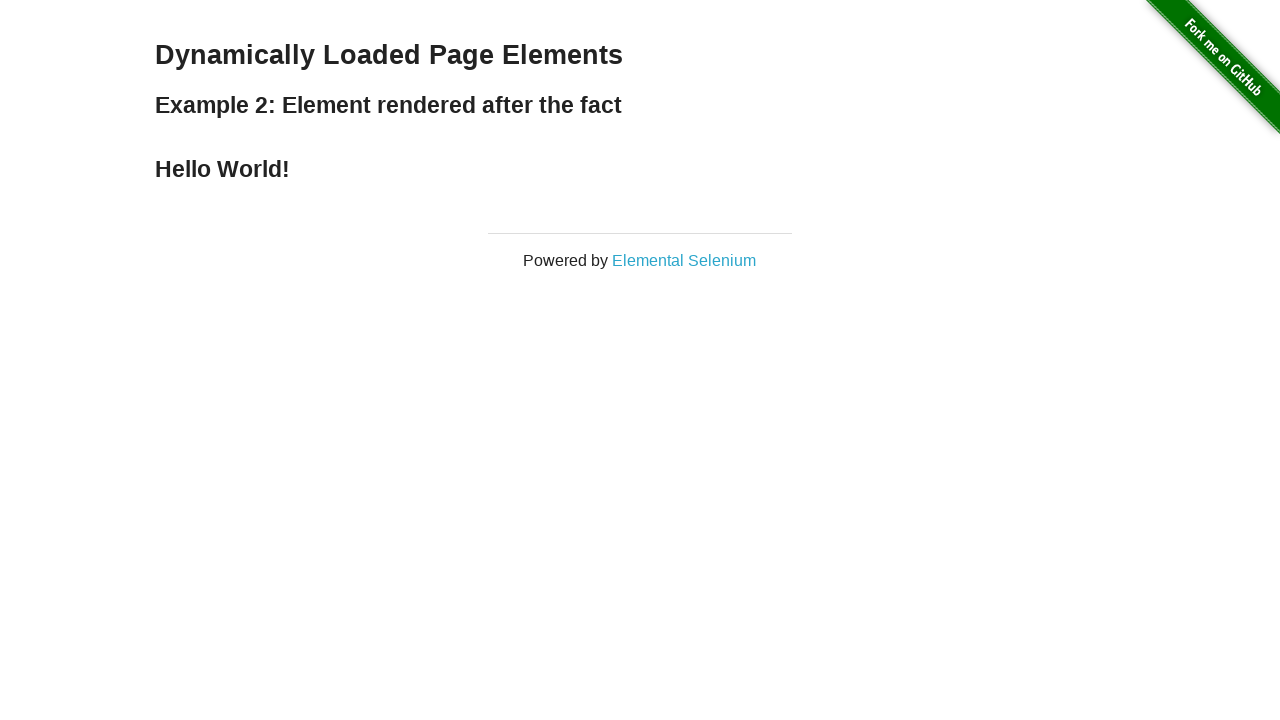